Navigates to the Automation Practice page and verifies that footer links are present and visible on the page

Starting URL: https://rahulshettyacademy.com/AutomationPractice/

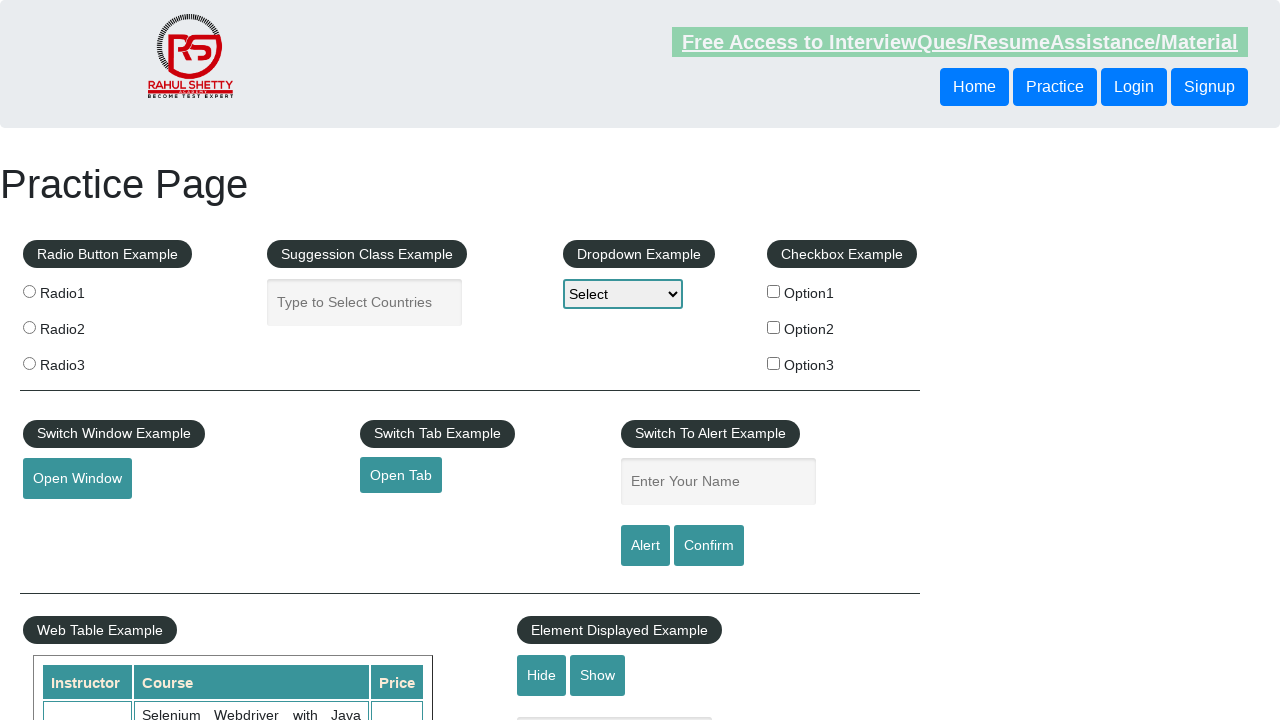

Navigated to Automation Practice page
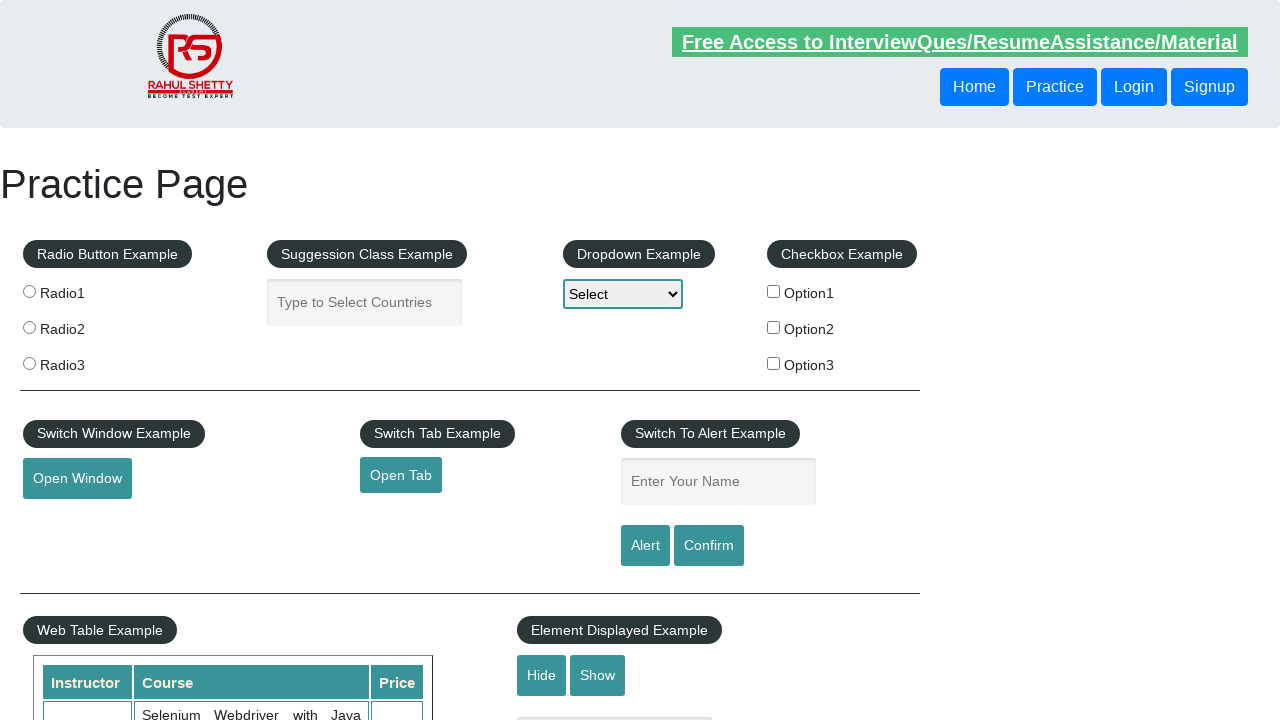

Footer links selector became available
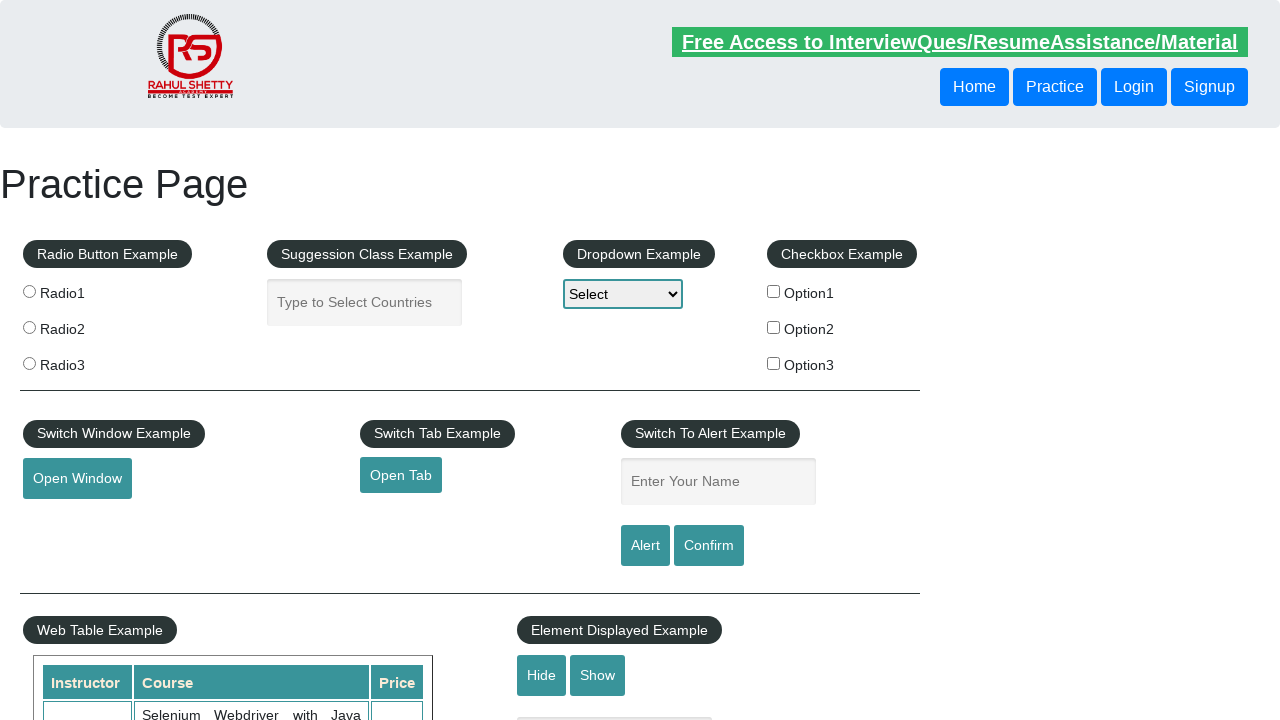

Located footer links elements
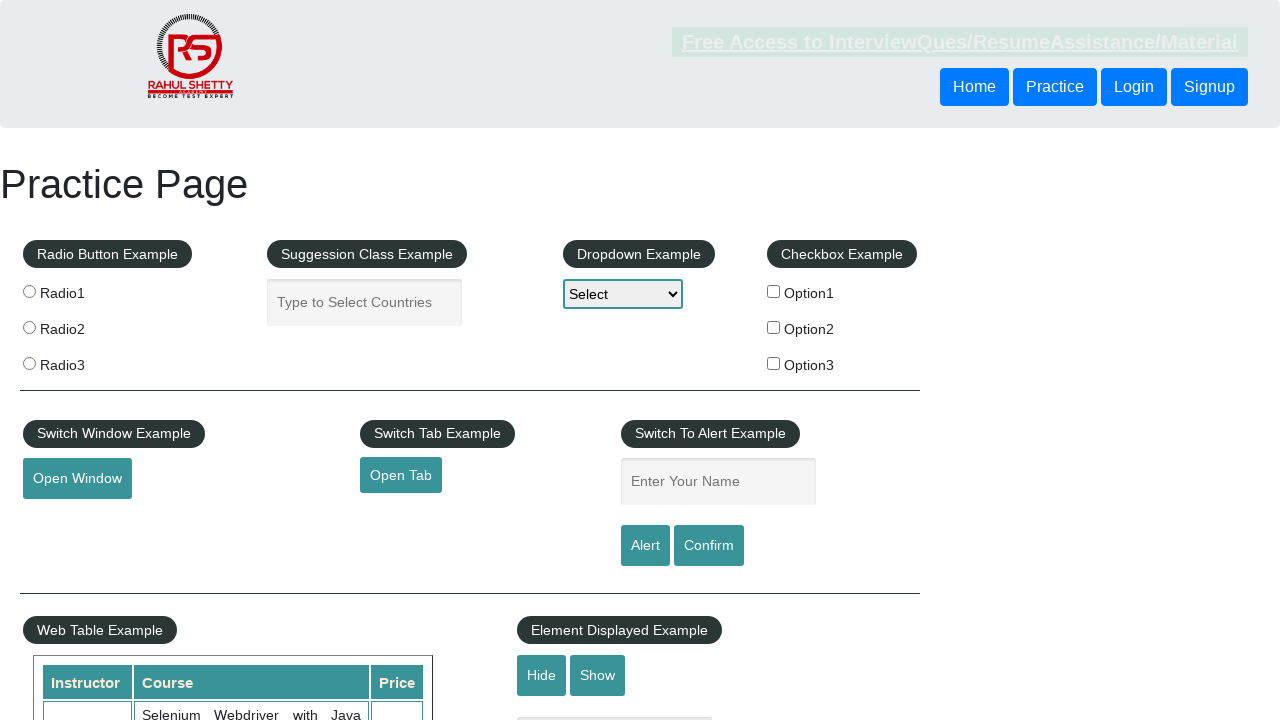

Verified that footer links are present and visible on the page
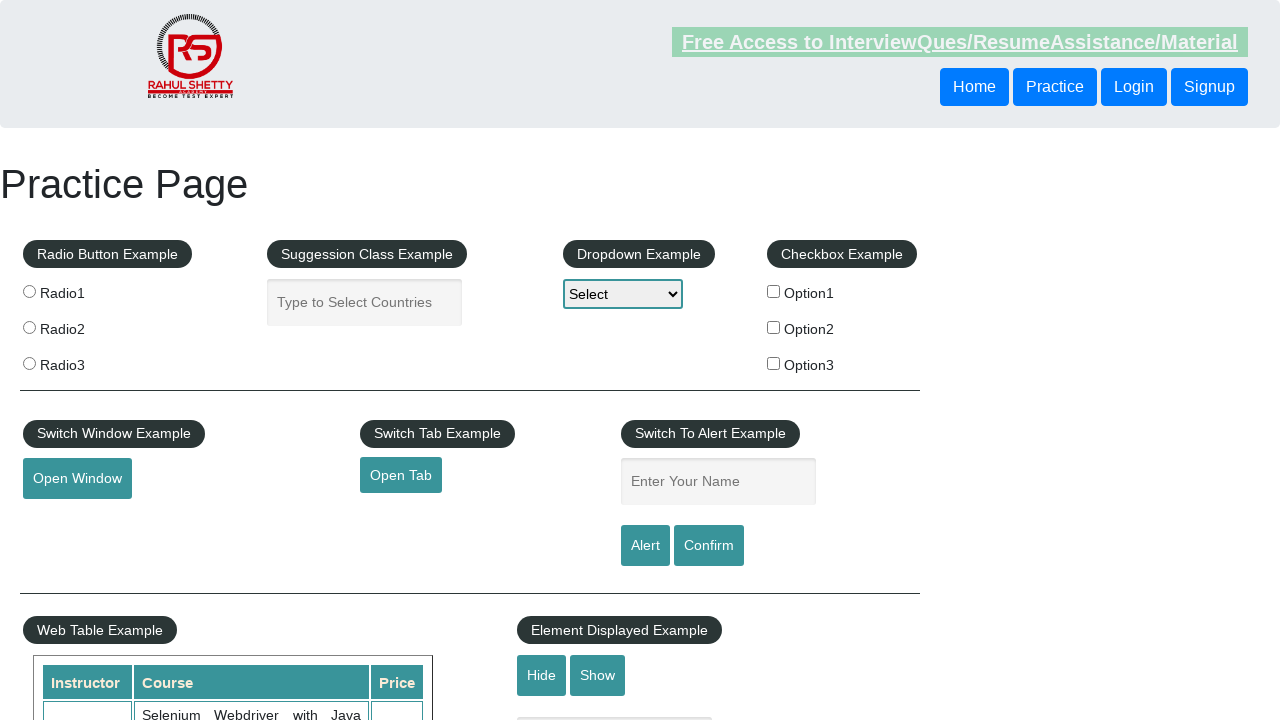

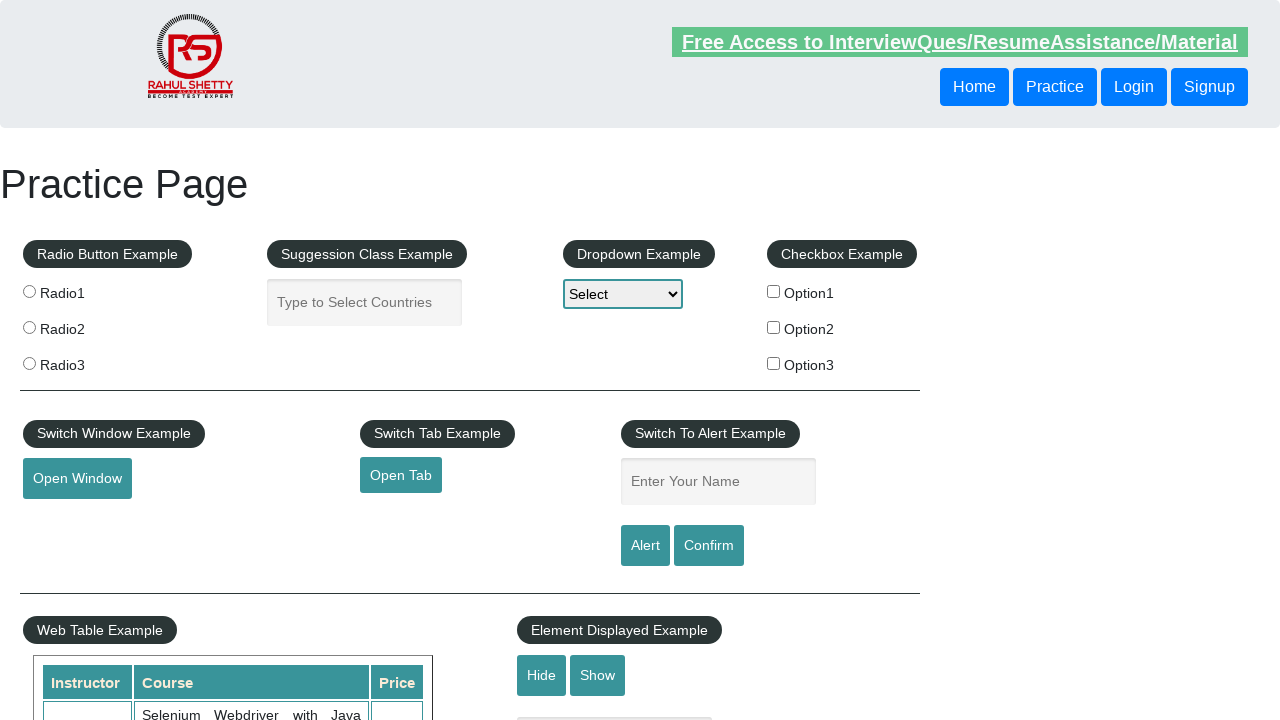